Tests the "Trial of the Stones" puzzle game by solving riddles - entering answers, extracting passwords from the page, finding the richest person from a list, and completing the trial

Starting URL: https://techstepacademy.com/trial-of-the-stones/

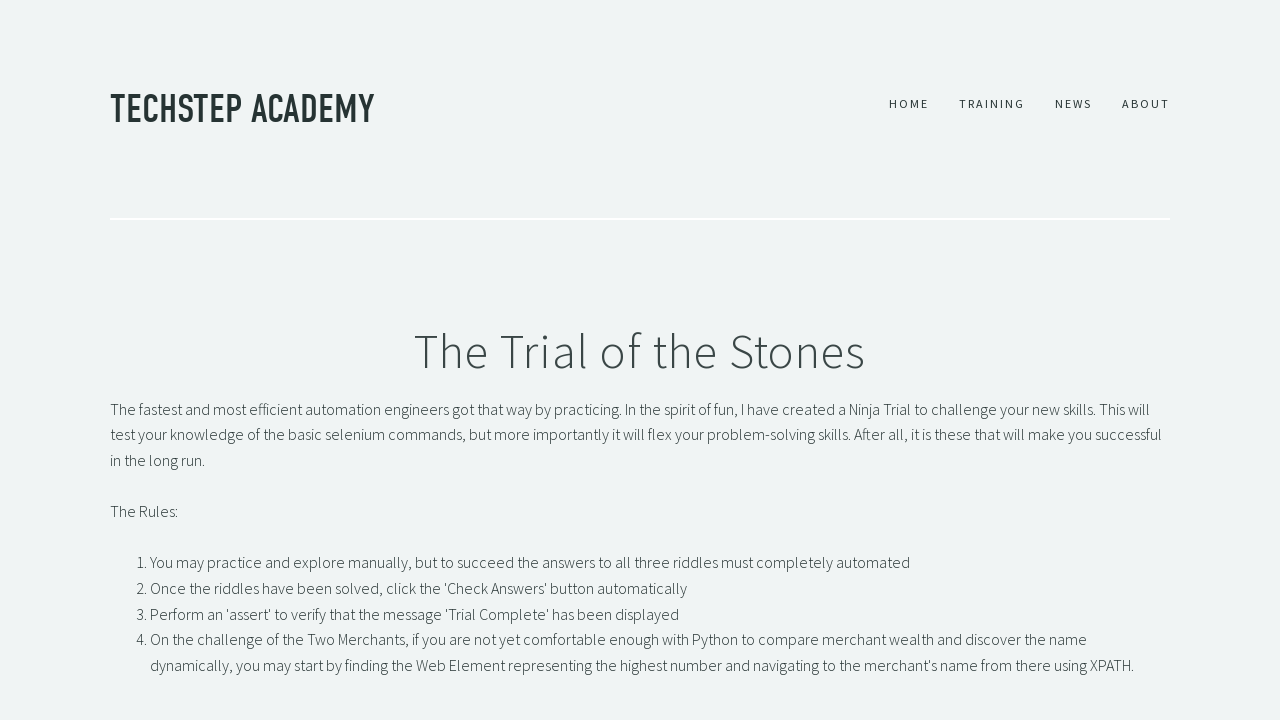

Filled riddle 1 input with 'rock' on input#r1Input
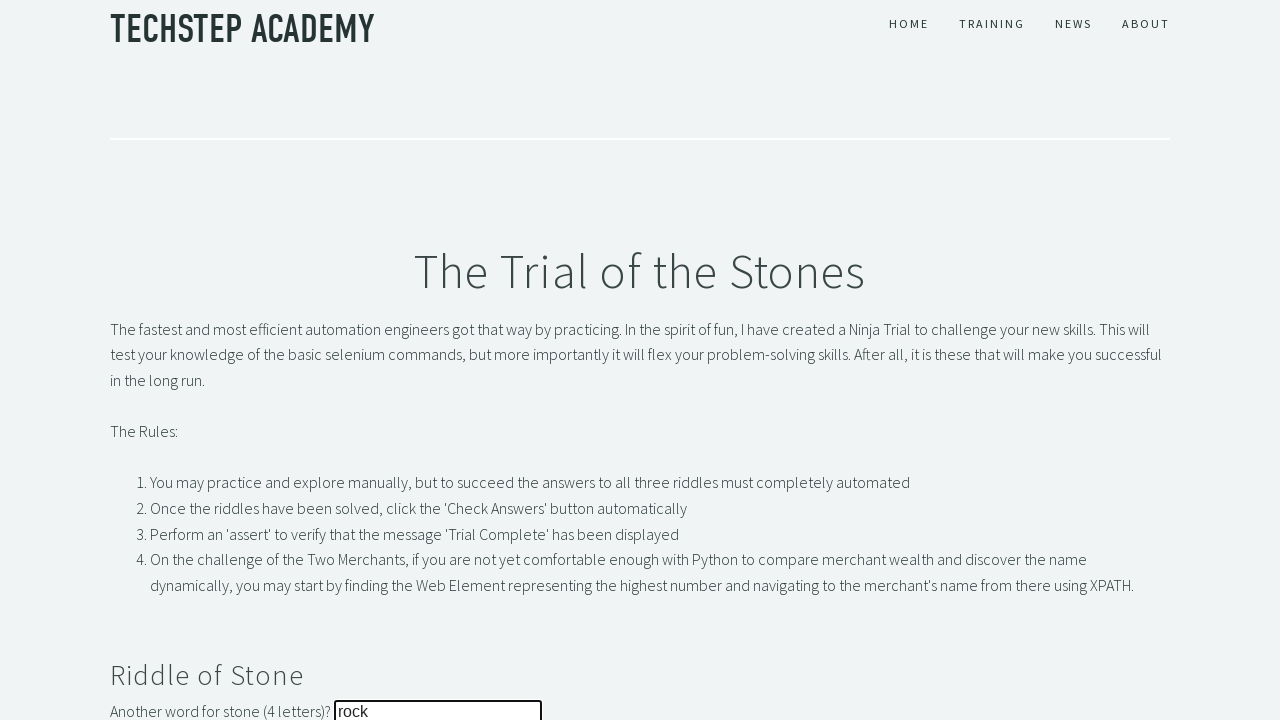

Clicked riddle 1 submit button at (145, 360) on button#r1Btn
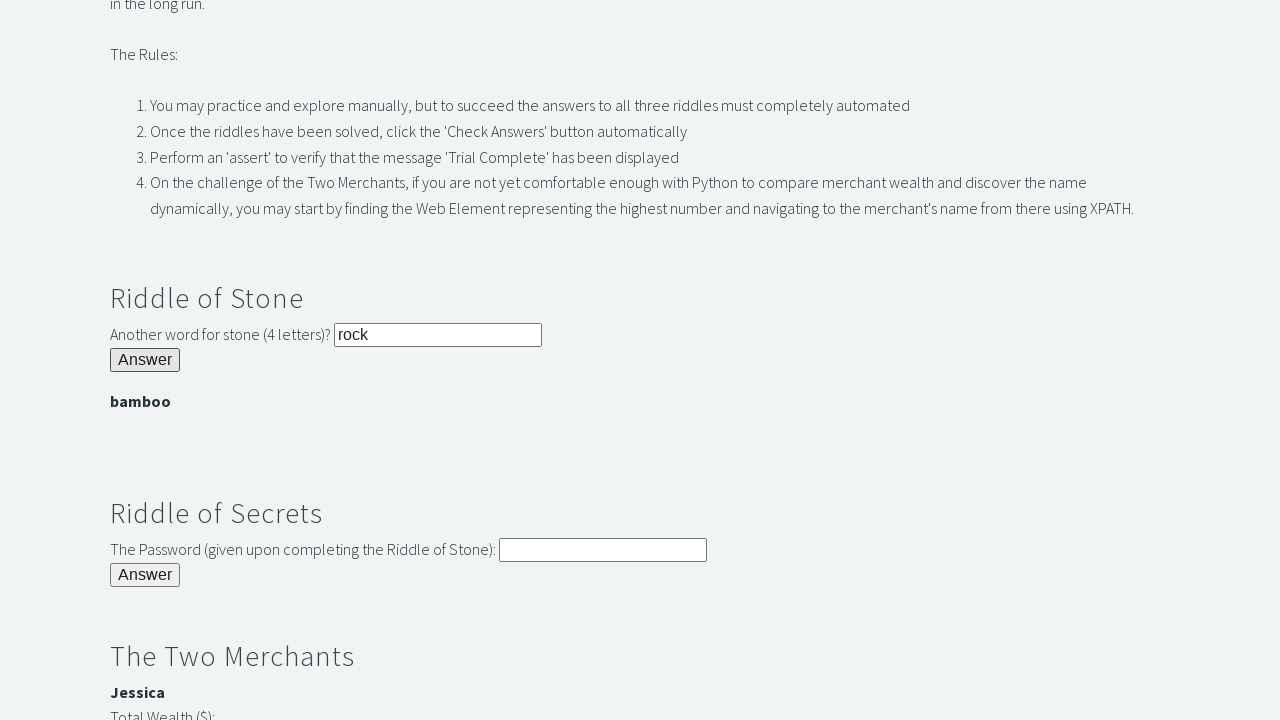

Password banner appeared
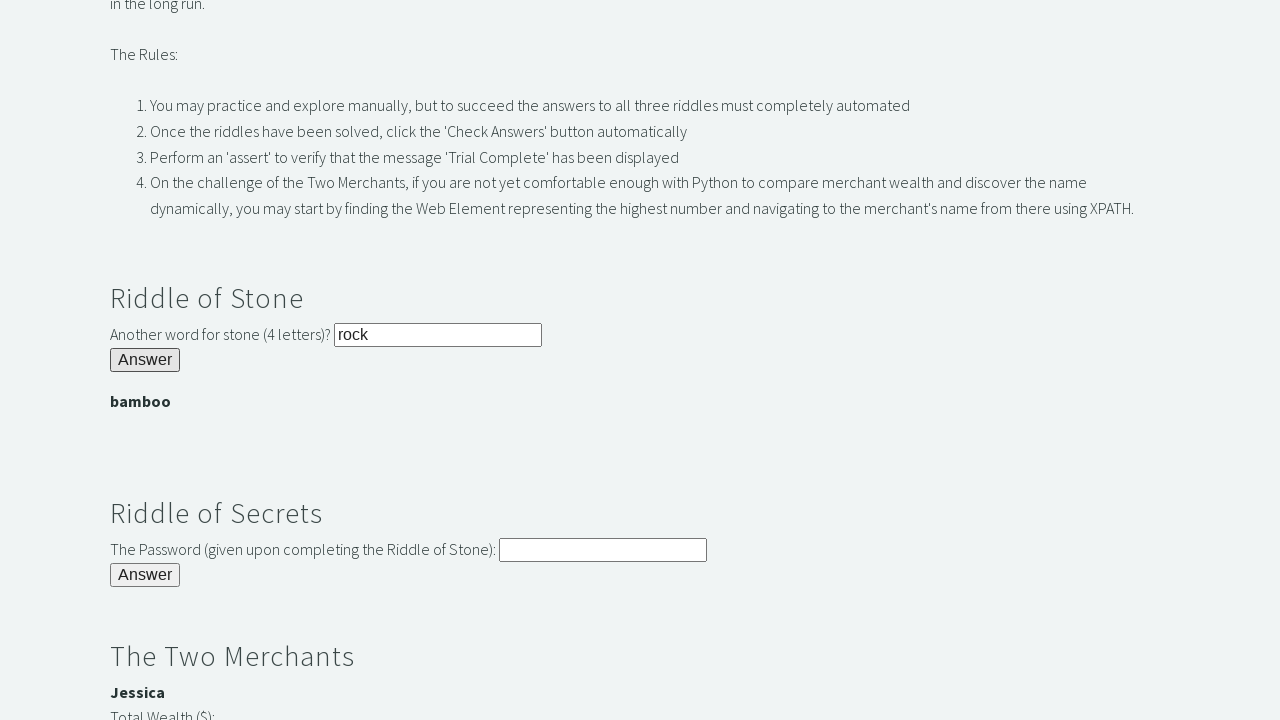

Extracted password from banner: bamboo
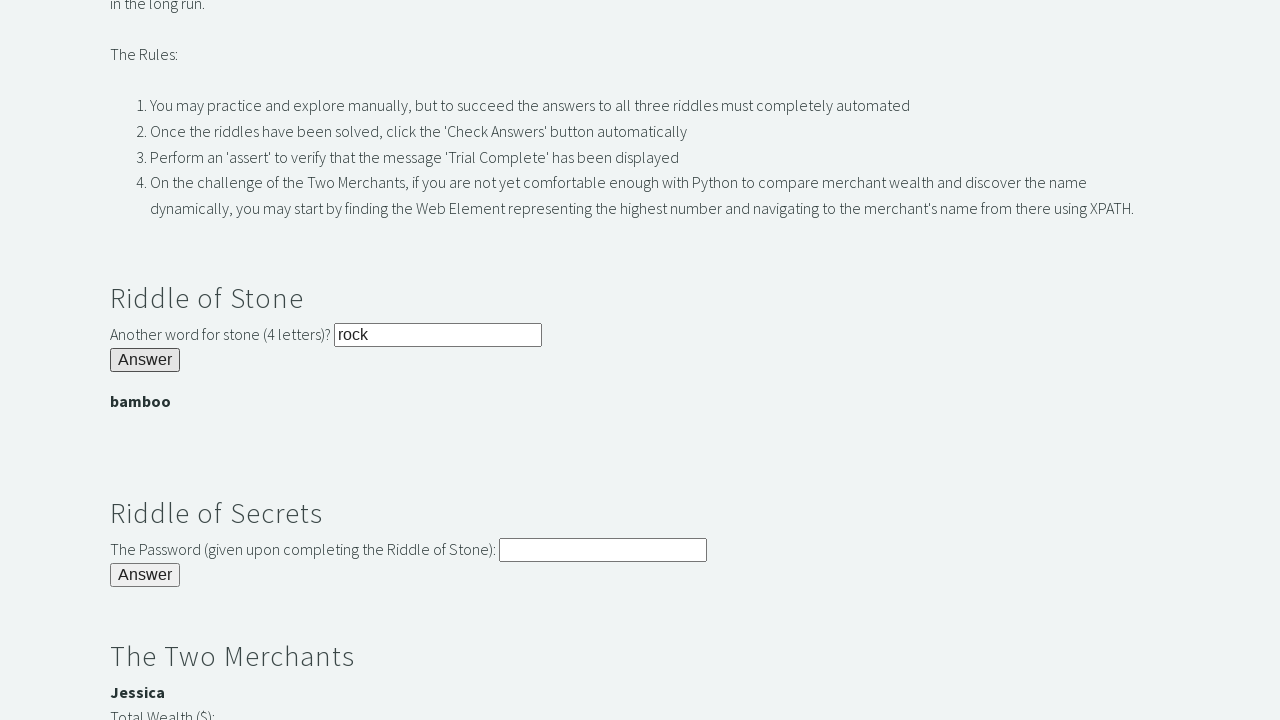

Filled riddle 2 input with extracted password on input#r2Input
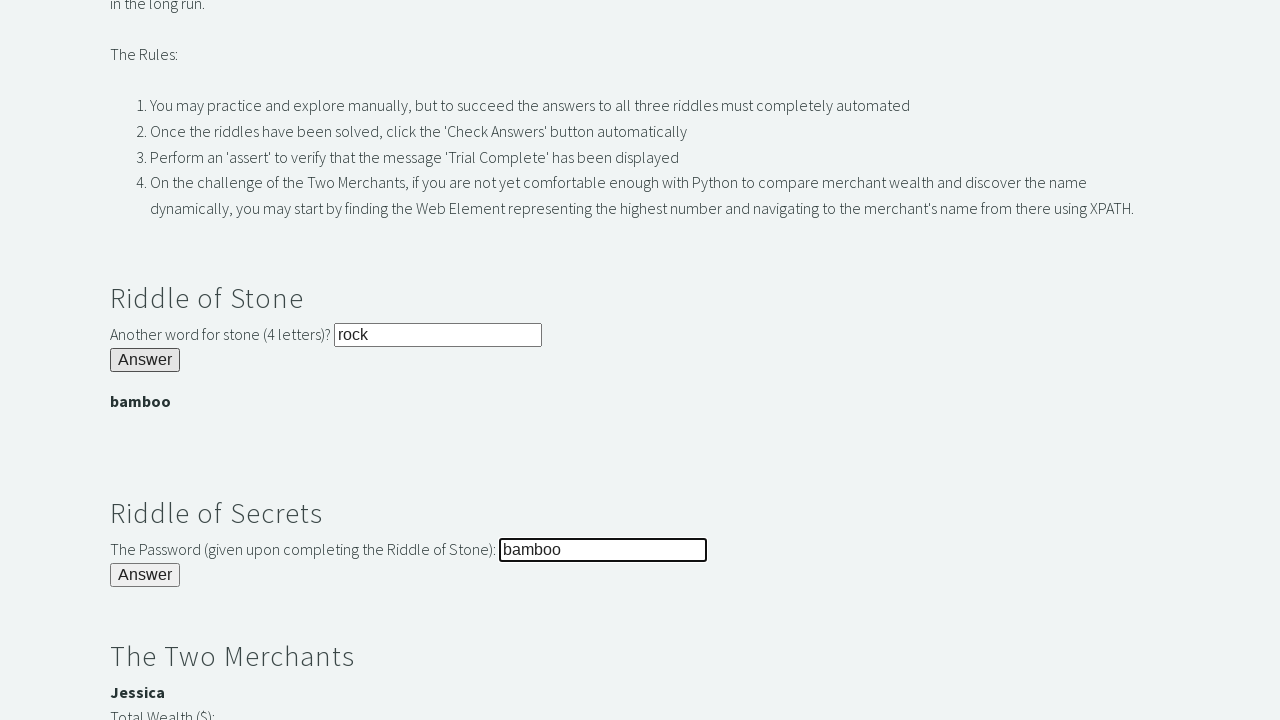

Clicked riddle 2 submit button at (145, 575) on button#r2Butn
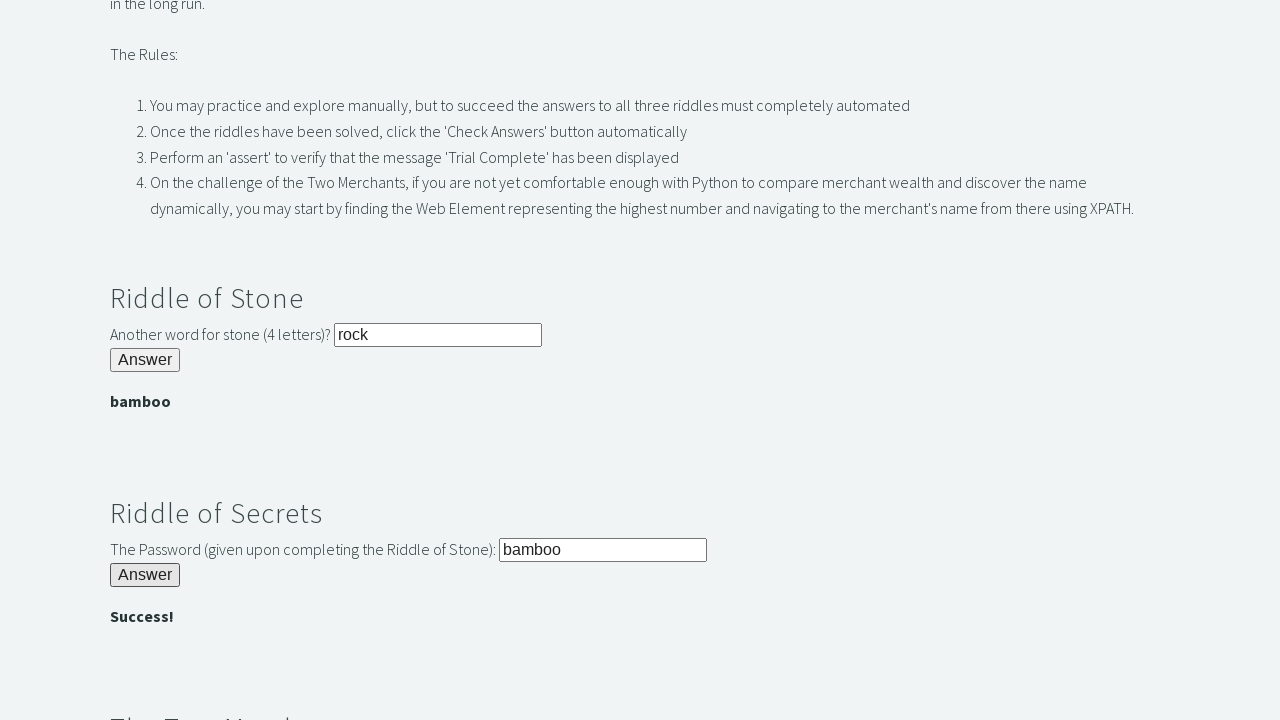

Riddle 2 success banner appeared
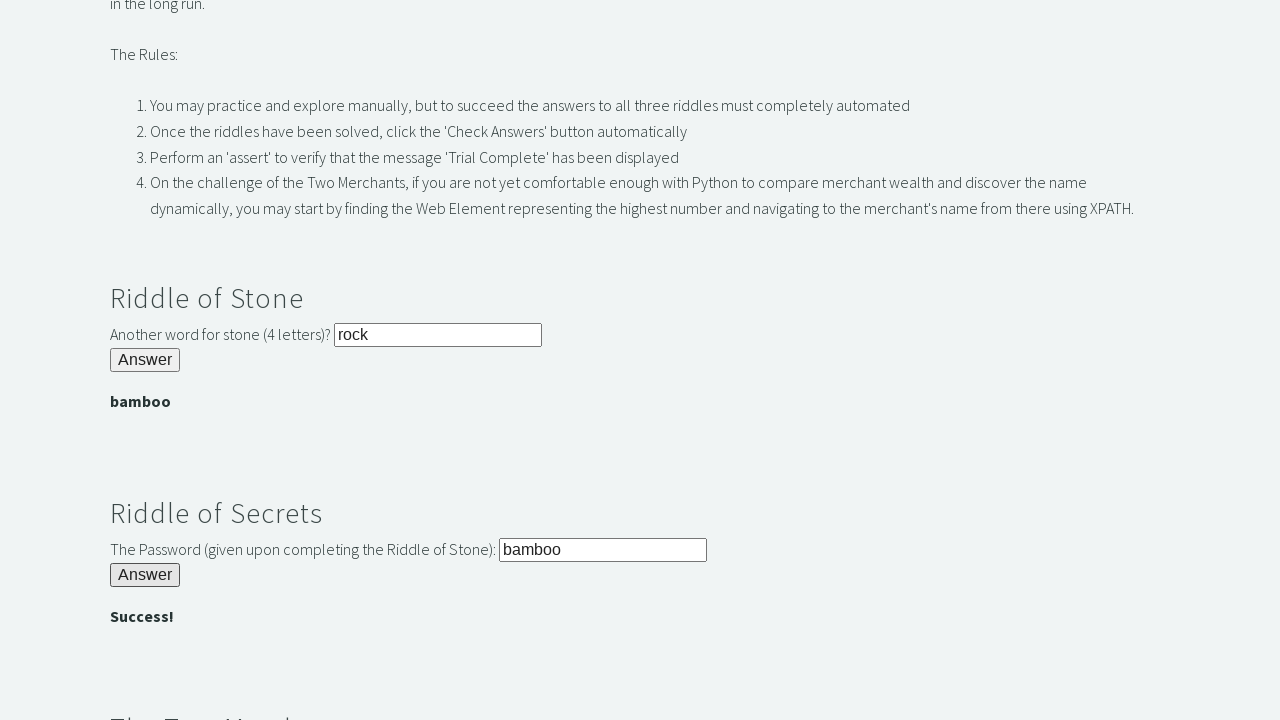

Located 2 people in the list
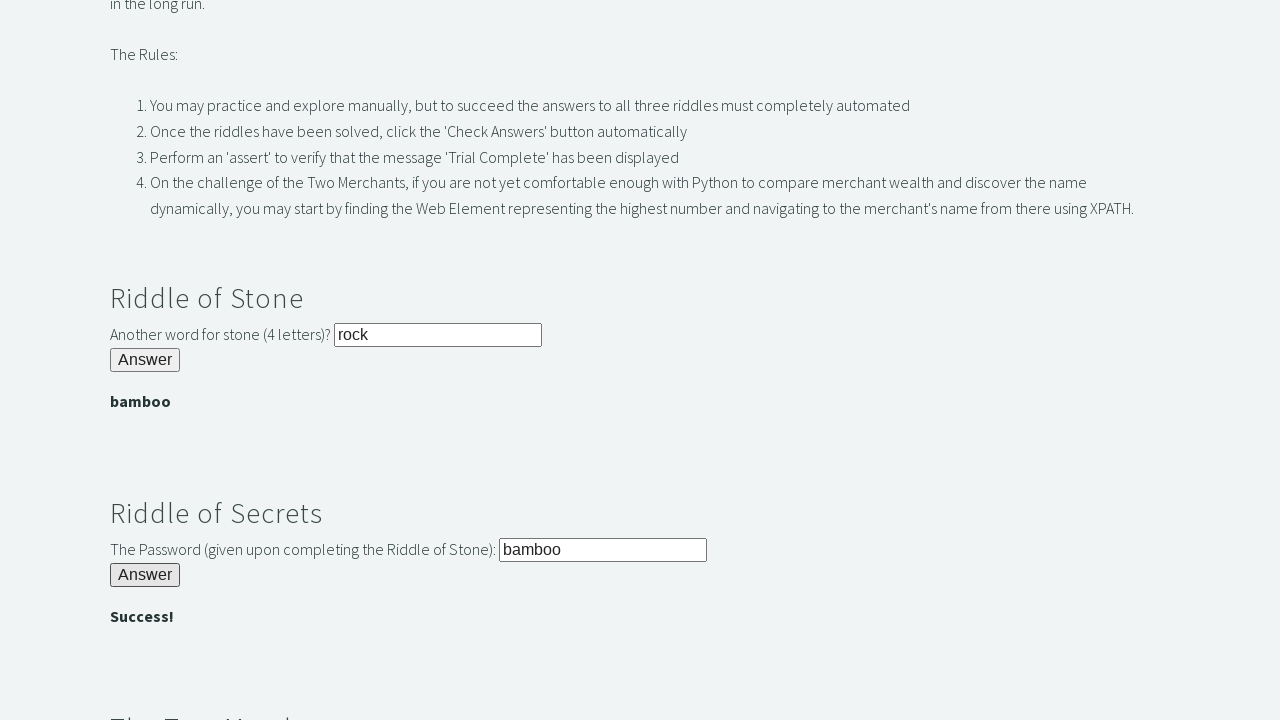

Identified richest person: Jessica with value 3000
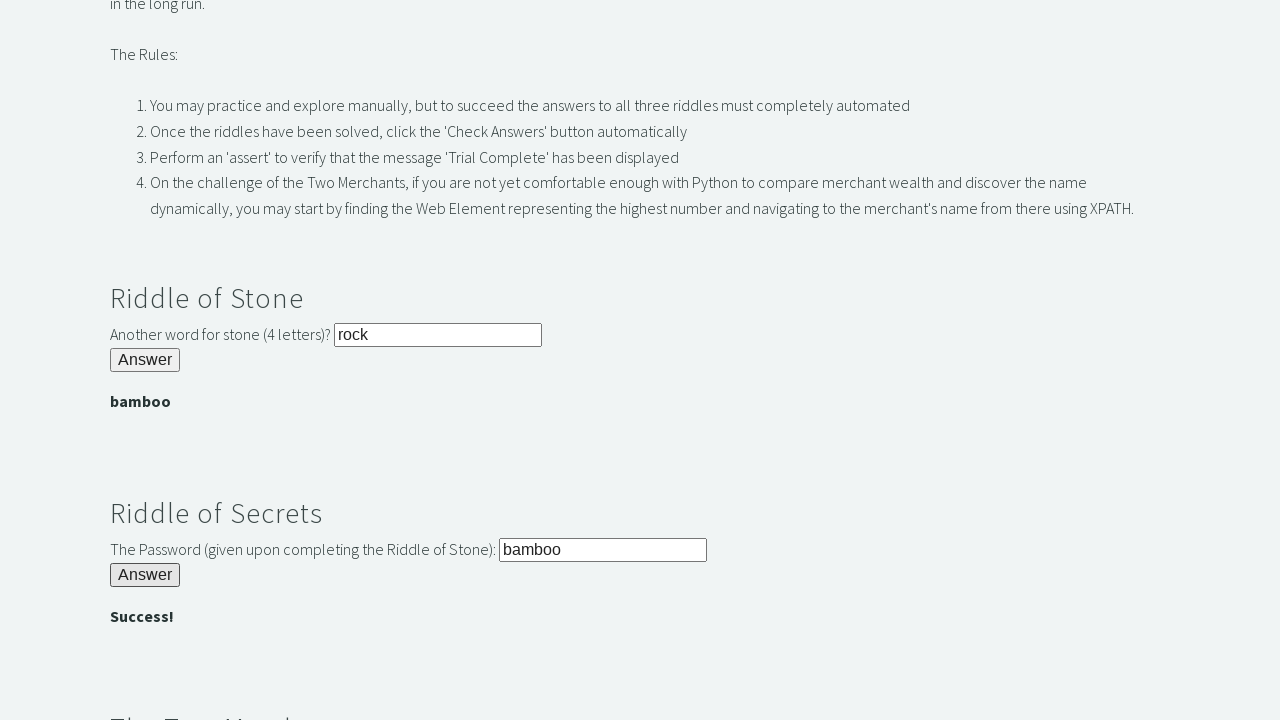

Filled riddle 3 input with 'Jessica' on input#r3Input
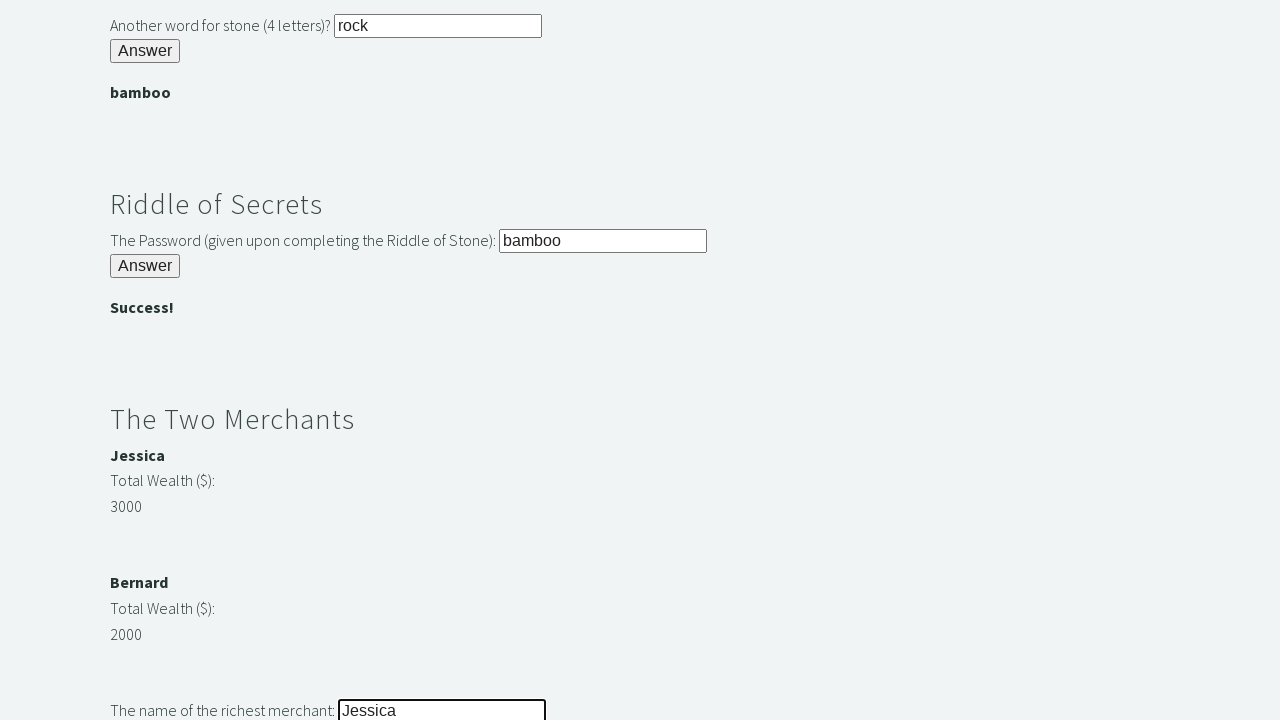

Clicked riddle 3 submit button at (145, 360) on button#r3Butn
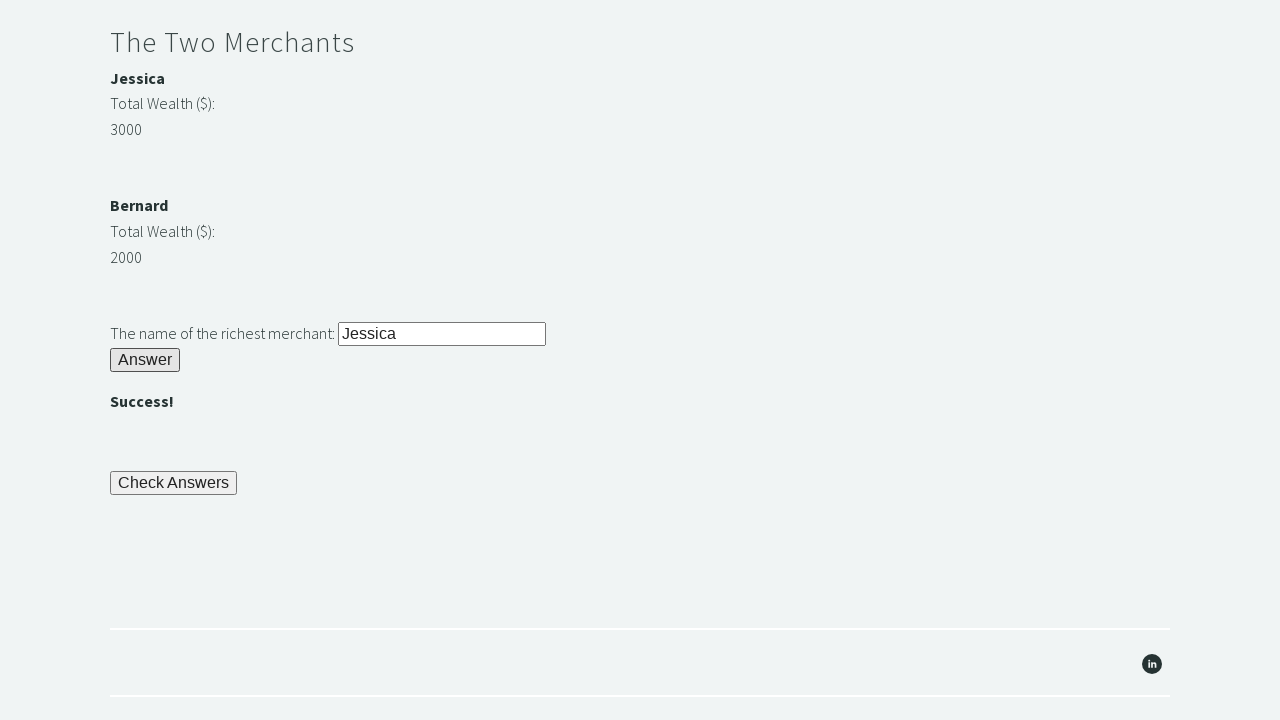

Clicked final check button at (174, 483) on button#checkButn
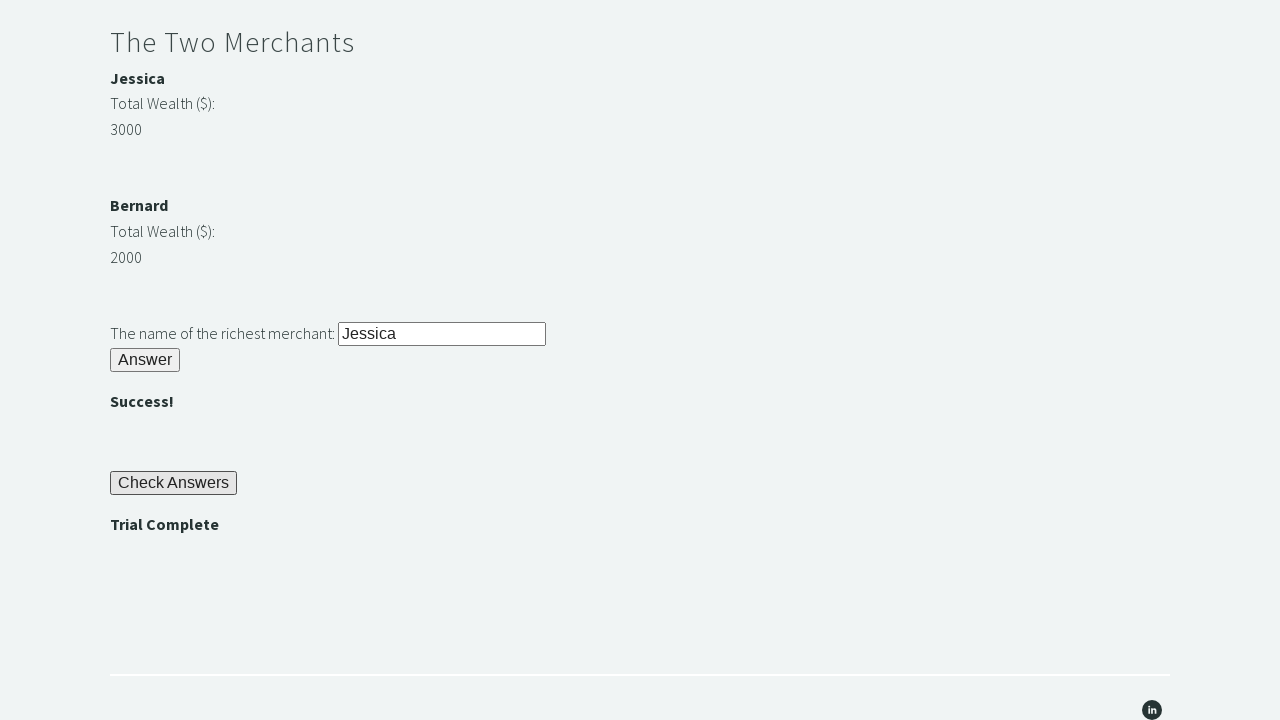

Trial of the Stones completed successfully
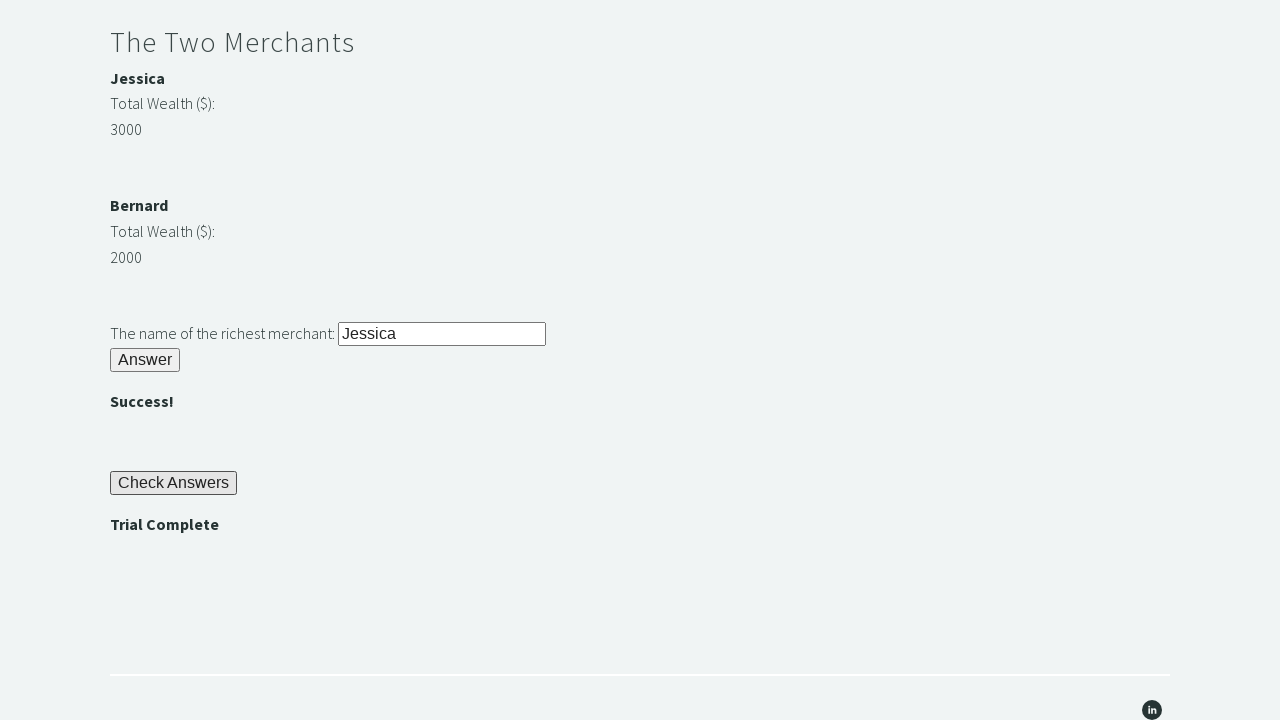

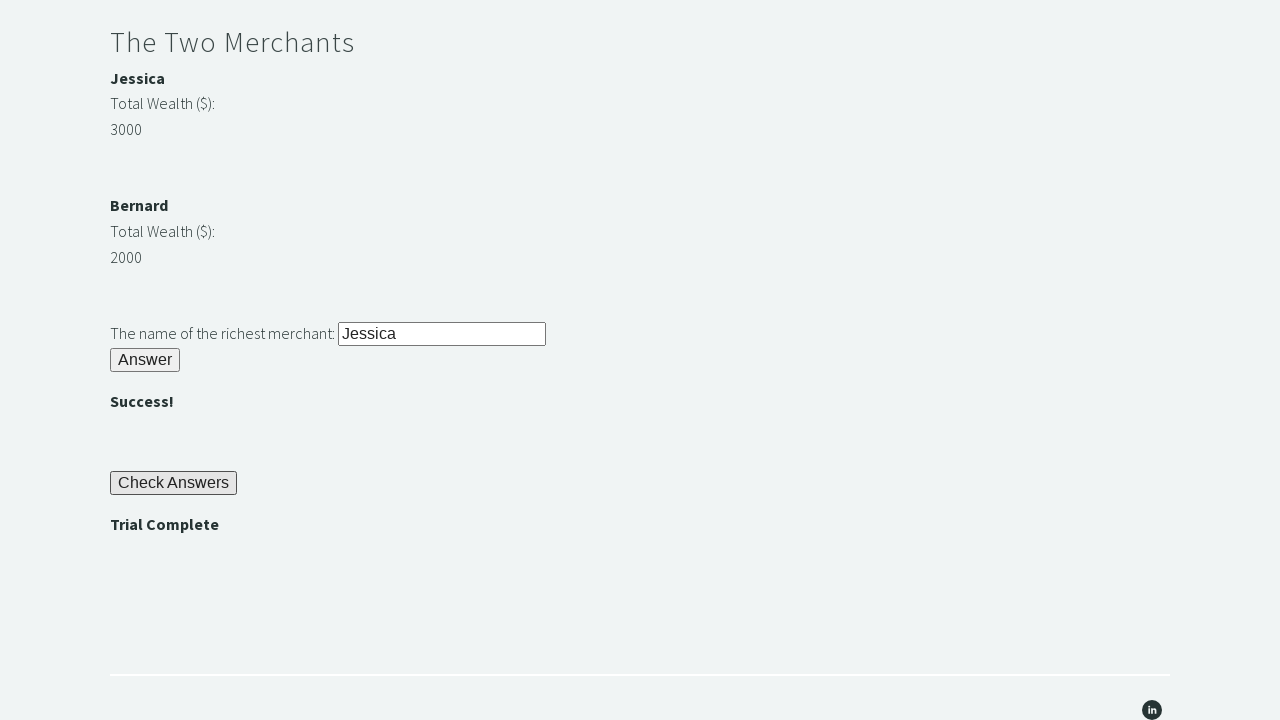